Tests various dropdown and form controls including checkbox selection, radio button toggling, and passenger count selection on a practice form

Starting URL: https://rahulshettyacademy.com/dropdownsPractise/

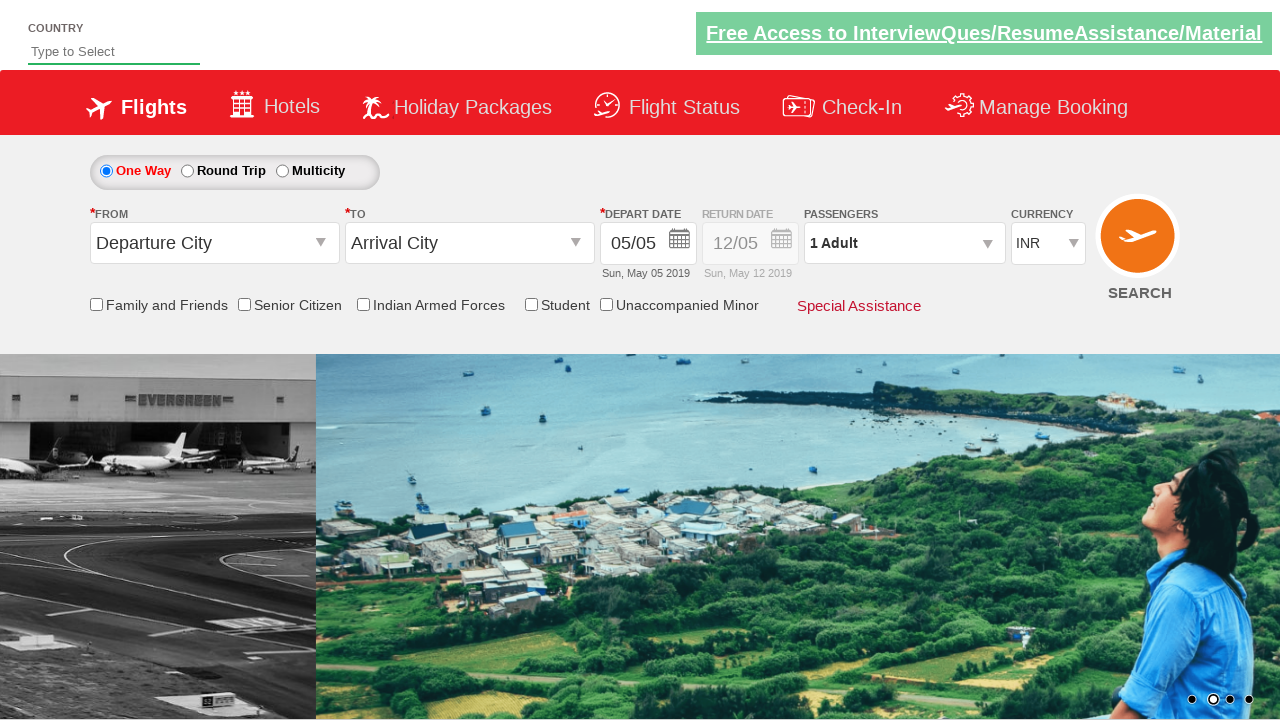

Verified Senior Citizen Discount checkbox is initially unchecked
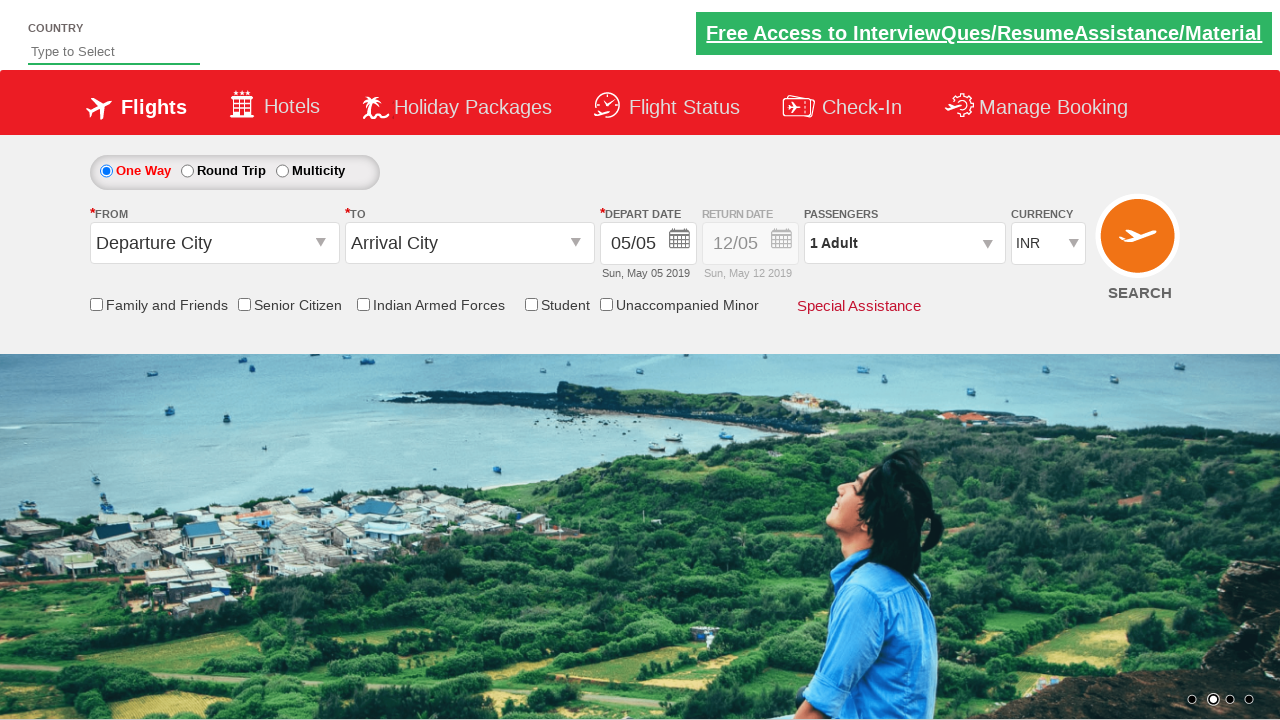

Clicked Senior Citizen Discount checkbox at (244, 304) on input[id*='SeniorCitizenDiscount']
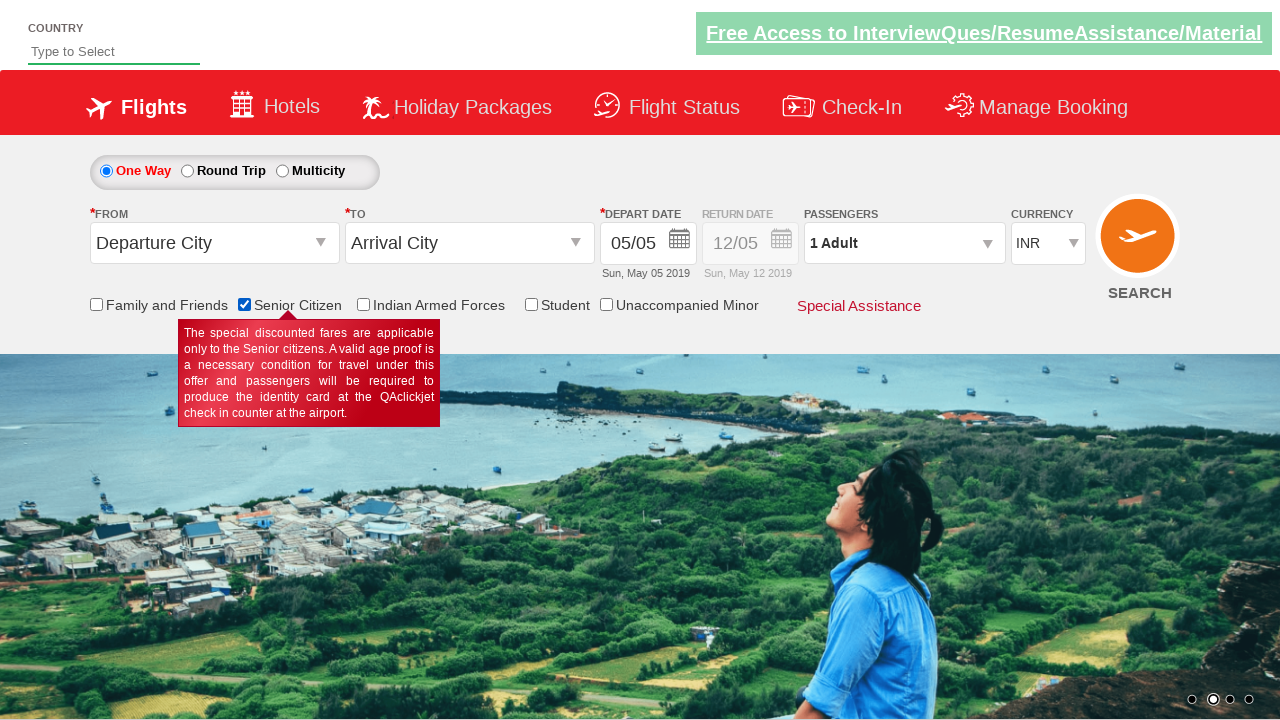

Verified Senior Citizen Discount checkbox is now checked
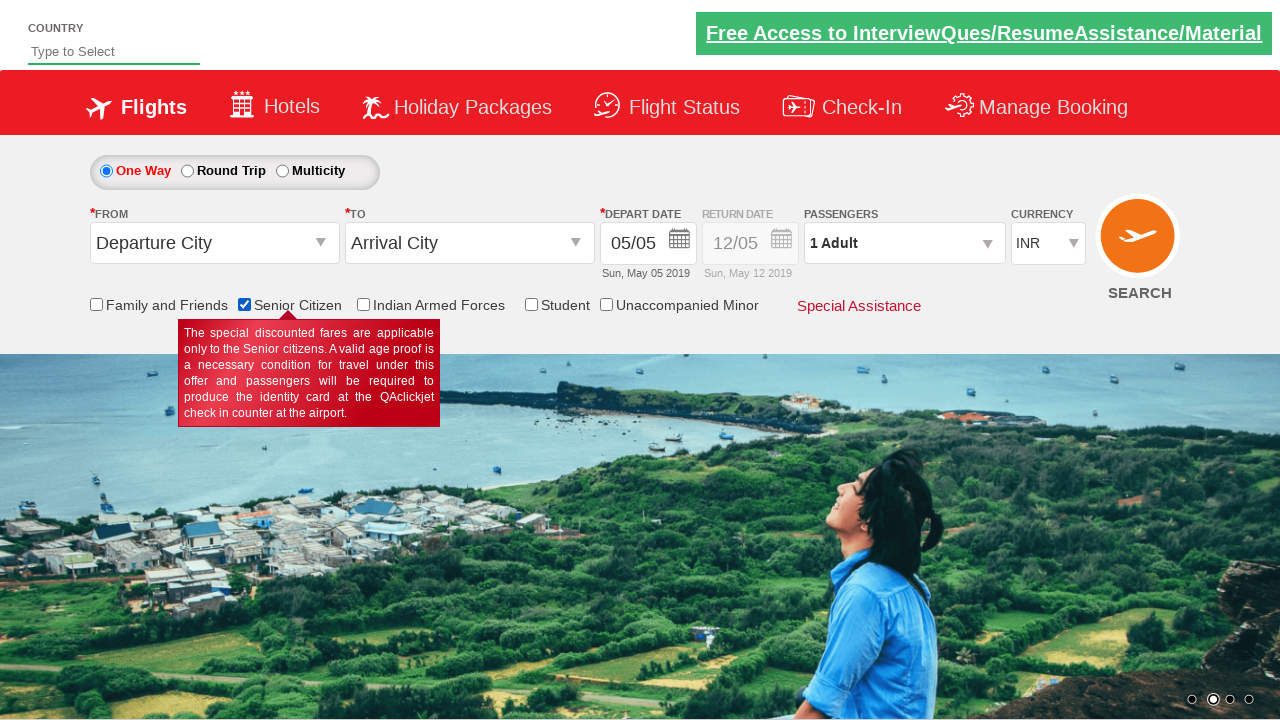

Retrieved initial style of Div1 element
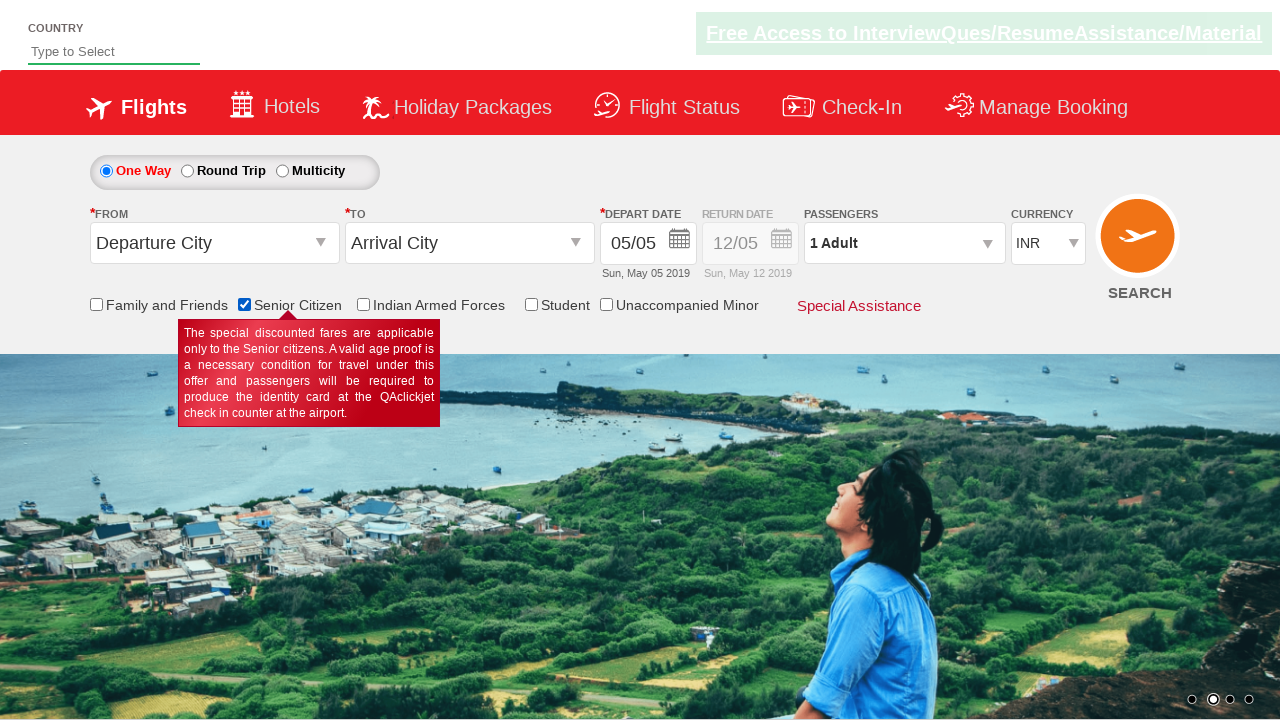

Clicked round trip radio button at (187, 171) on #ctl00_mainContent_rbtnl_Trip_1
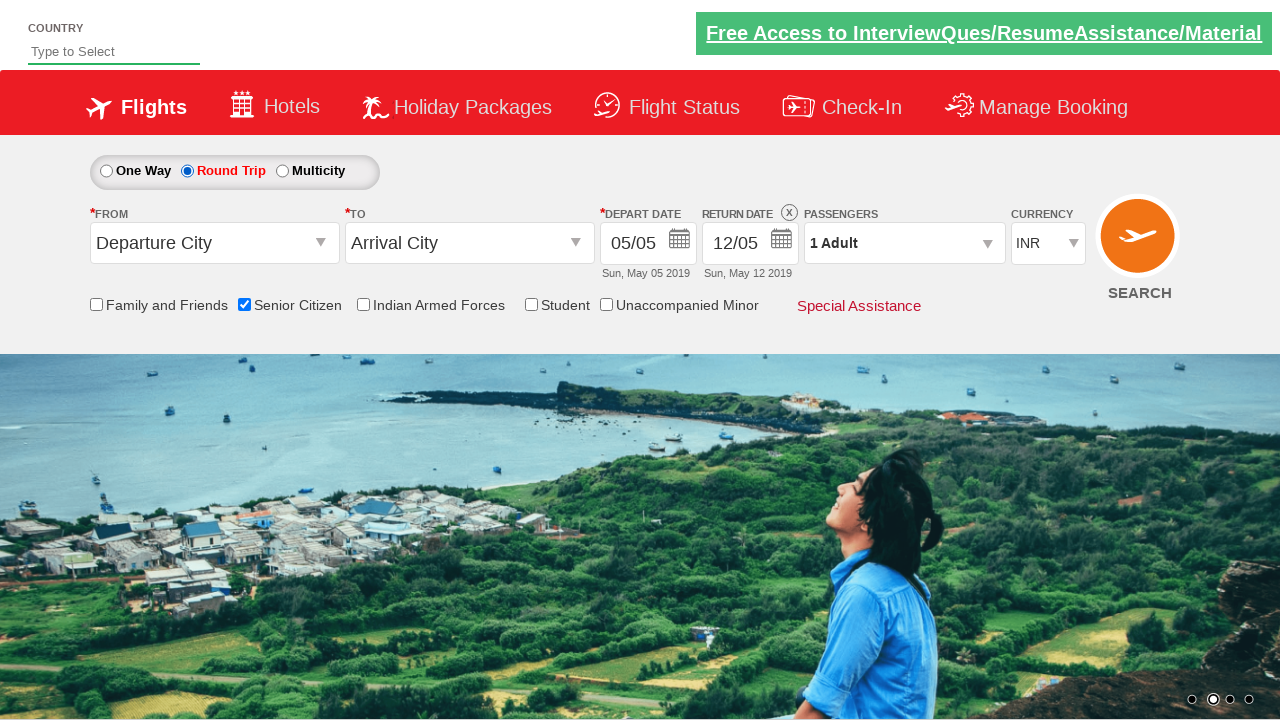

Retrieved updated style of Div1 element after selecting round trip
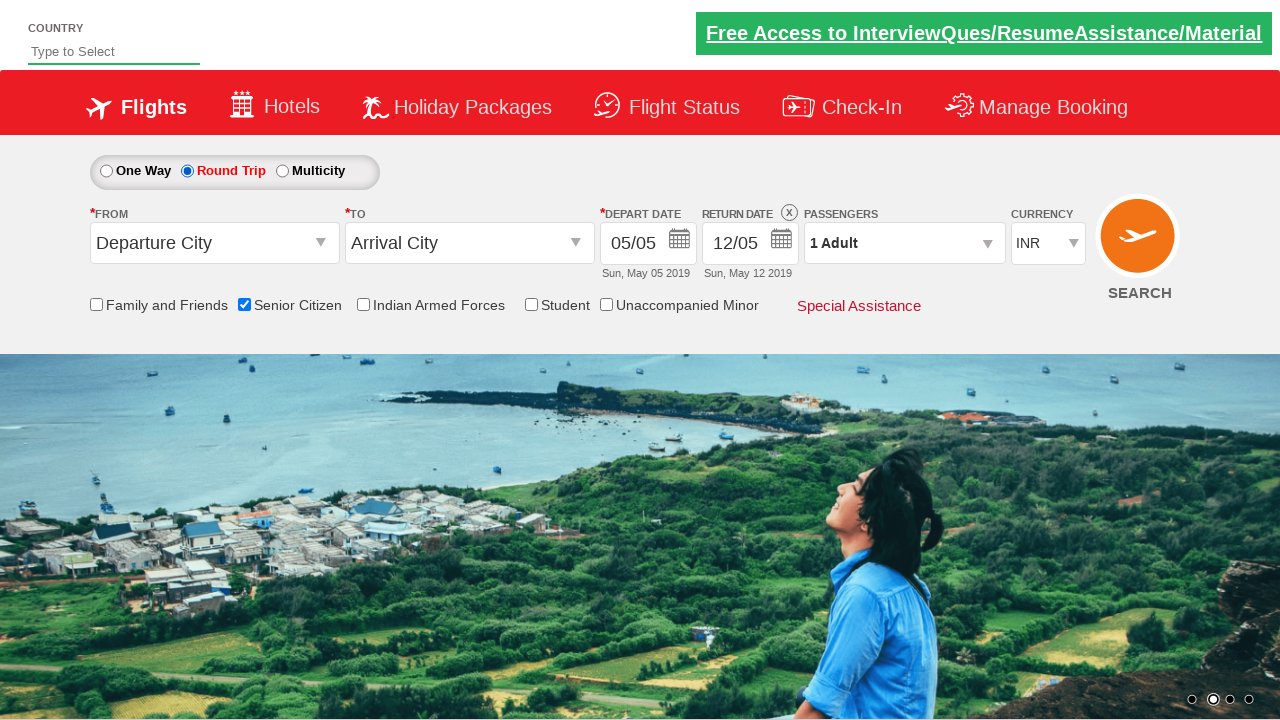

Verified Div1 style changed to indicate enabled state
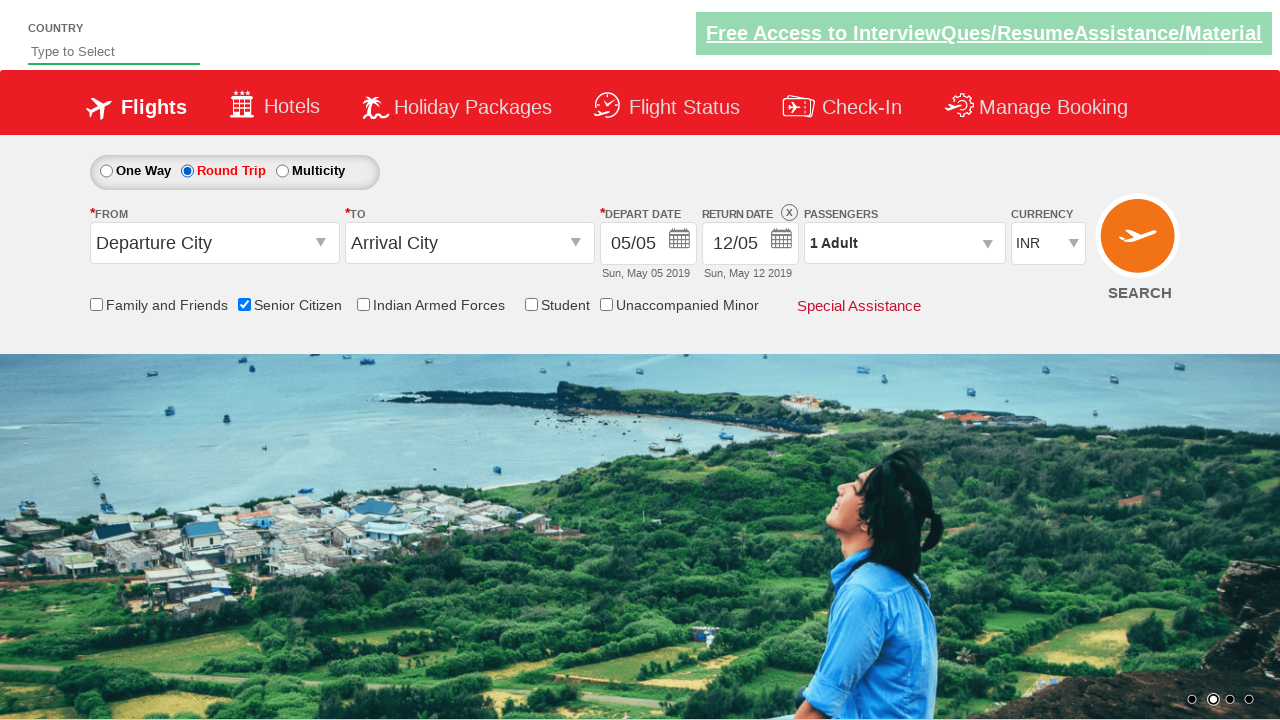

Clicked passenger info dropdown to open at (904, 243) on #divpaxinfo
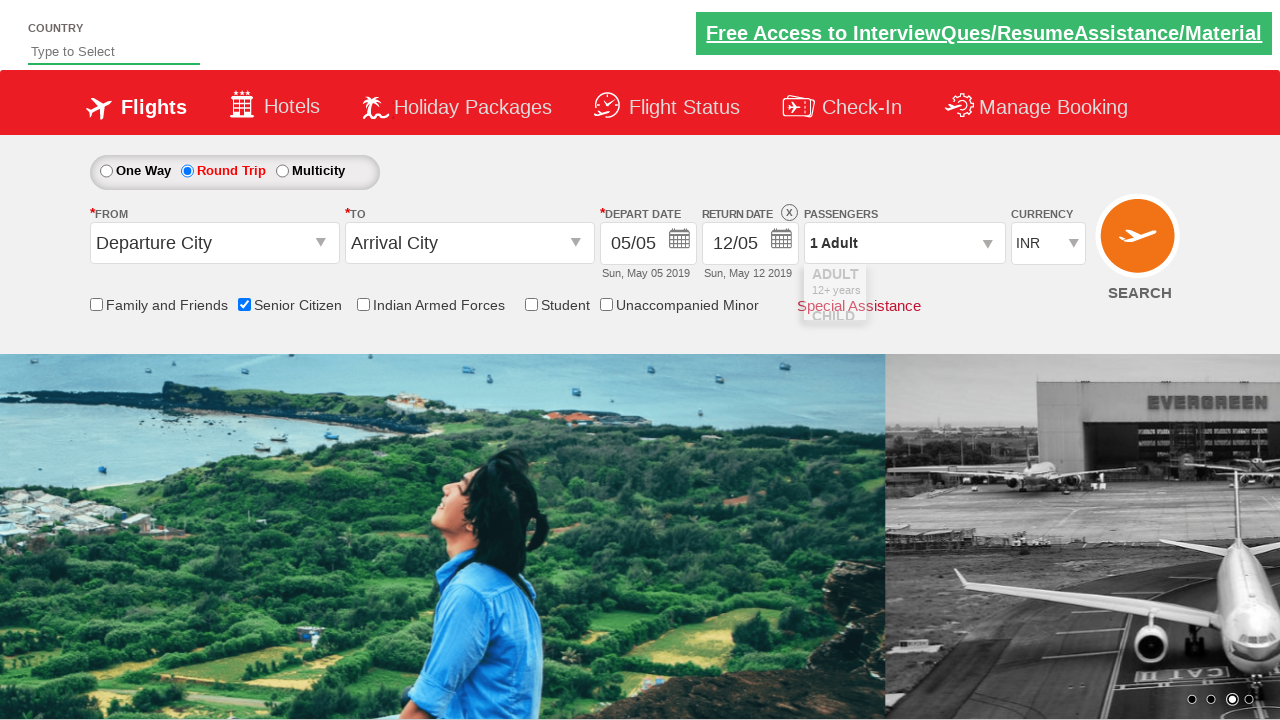

Waited for passenger dropdown to be ready
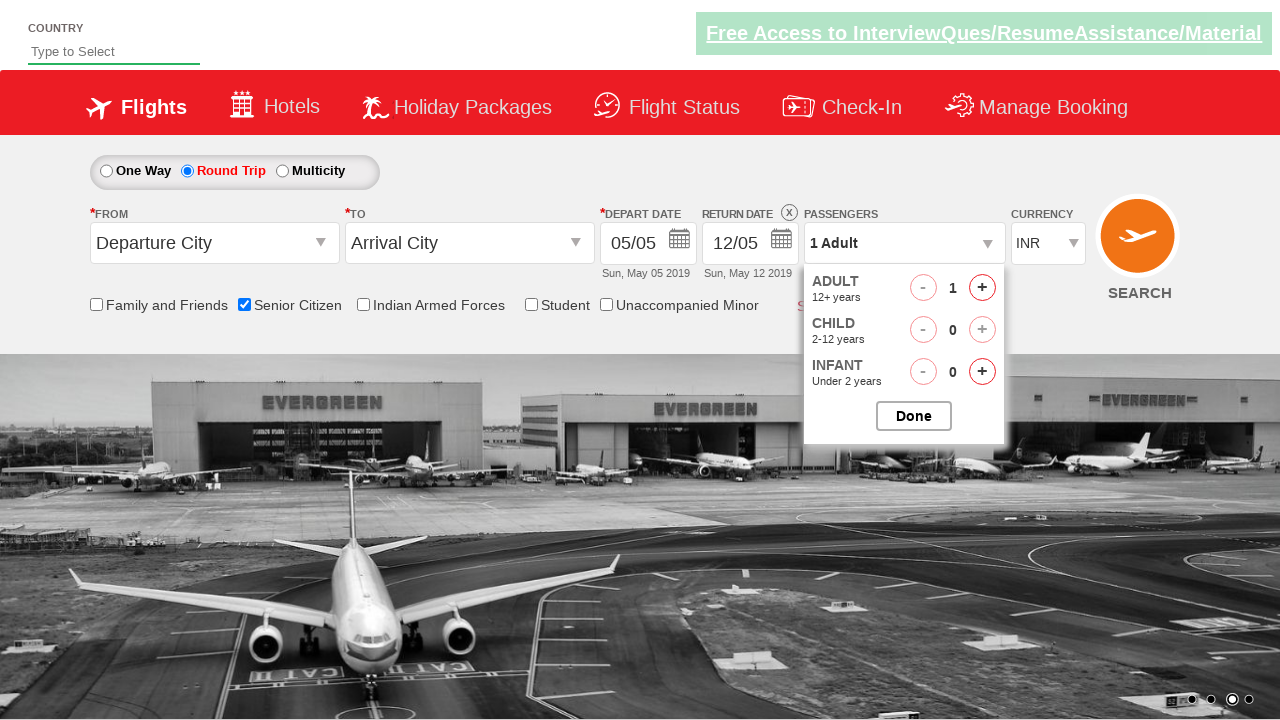

Clicked Add Adult button (iteration 1 of 4) at (982, 288) on #hrefIncAdt
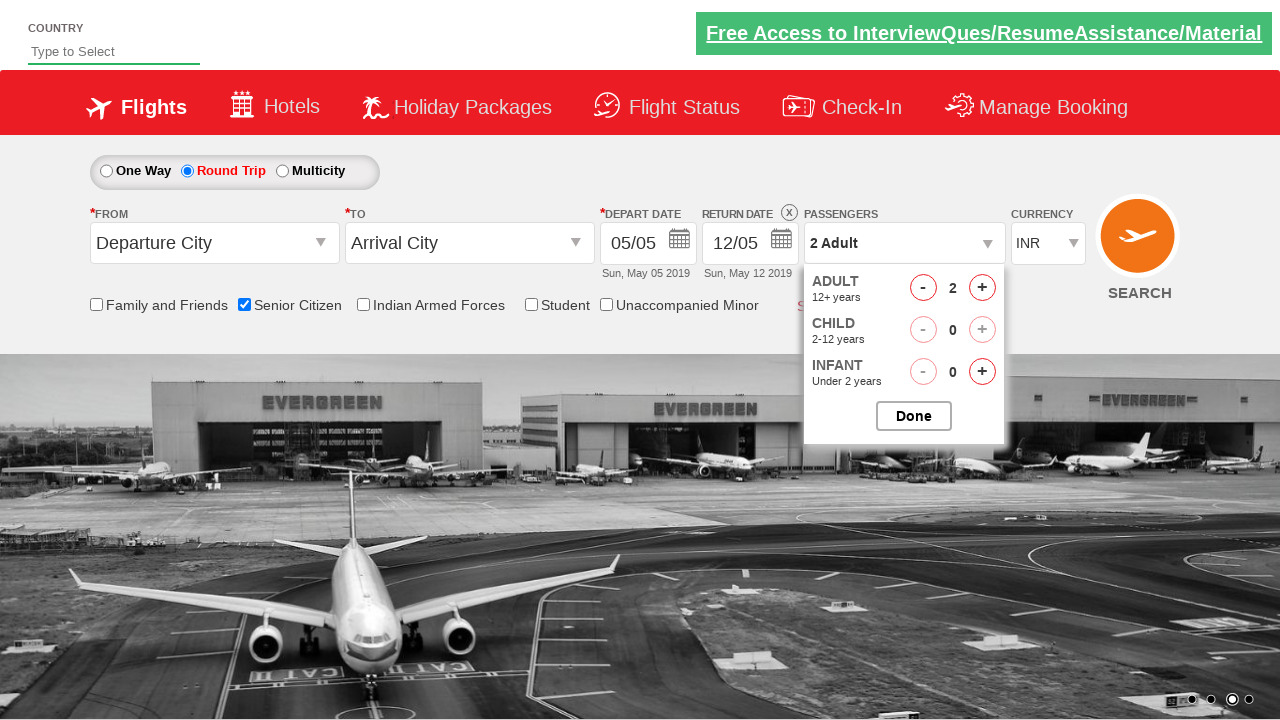

Clicked Add Adult button (iteration 2 of 4) at (982, 288) on #hrefIncAdt
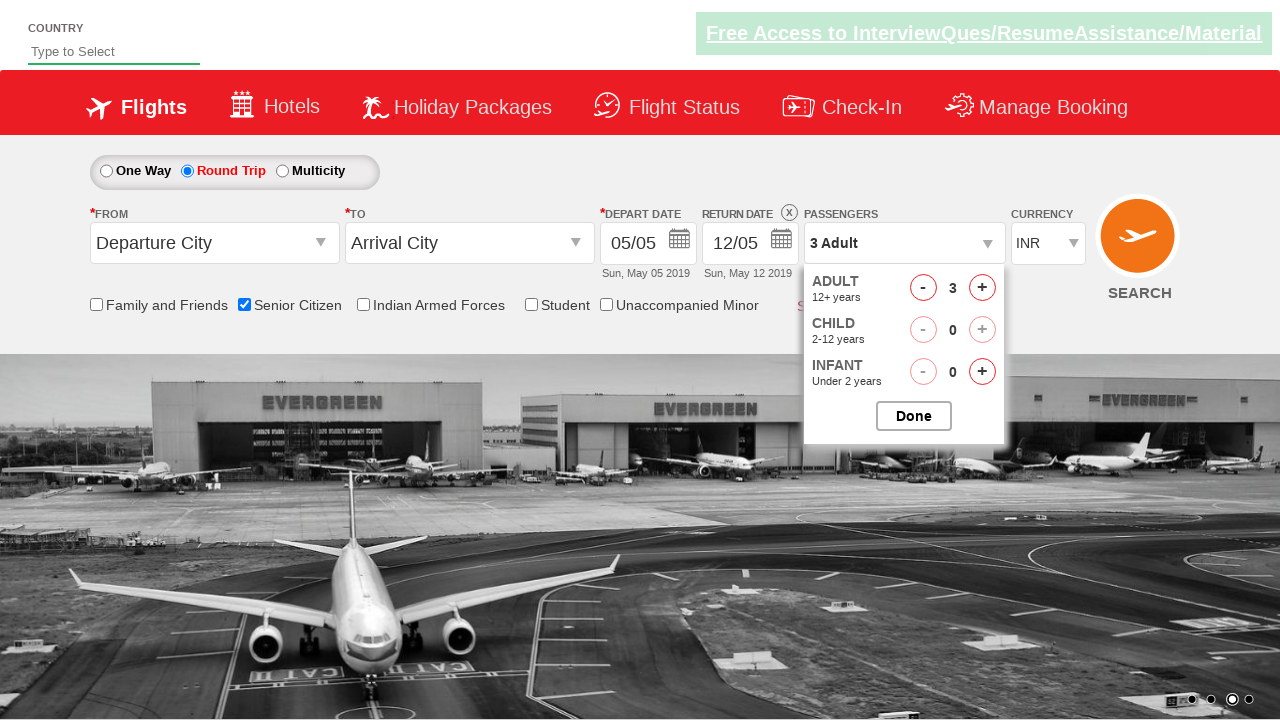

Clicked Add Adult button (iteration 3 of 4) at (982, 288) on #hrefIncAdt
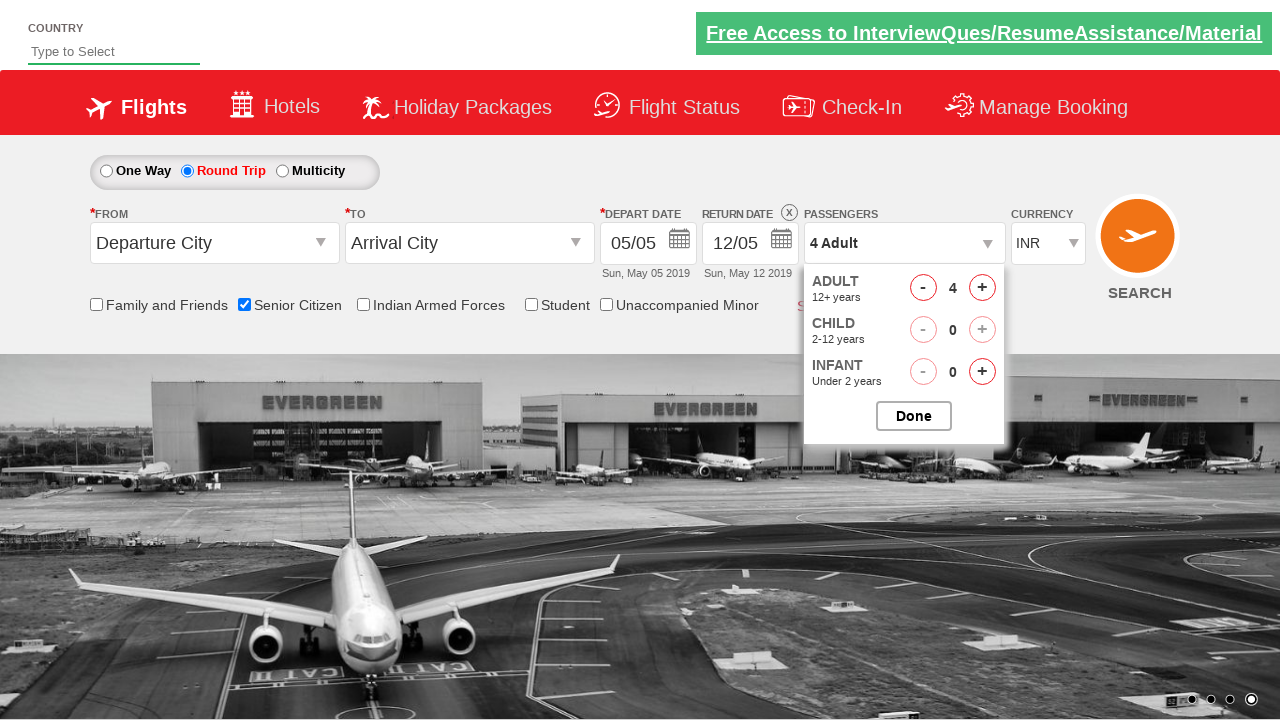

Clicked Add Adult button (iteration 4 of 4) at (982, 288) on #hrefIncAdt
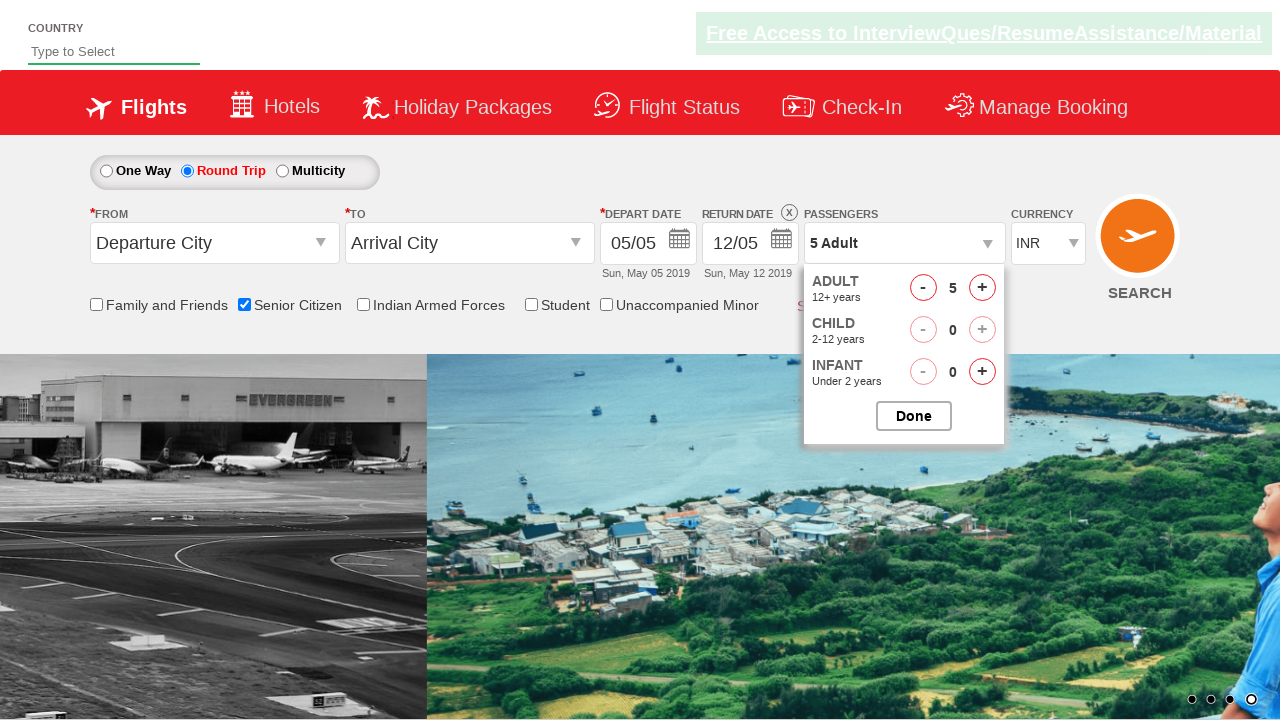

Closed passenger selection dropdown at (914, 416) on #btnclosepaxoption
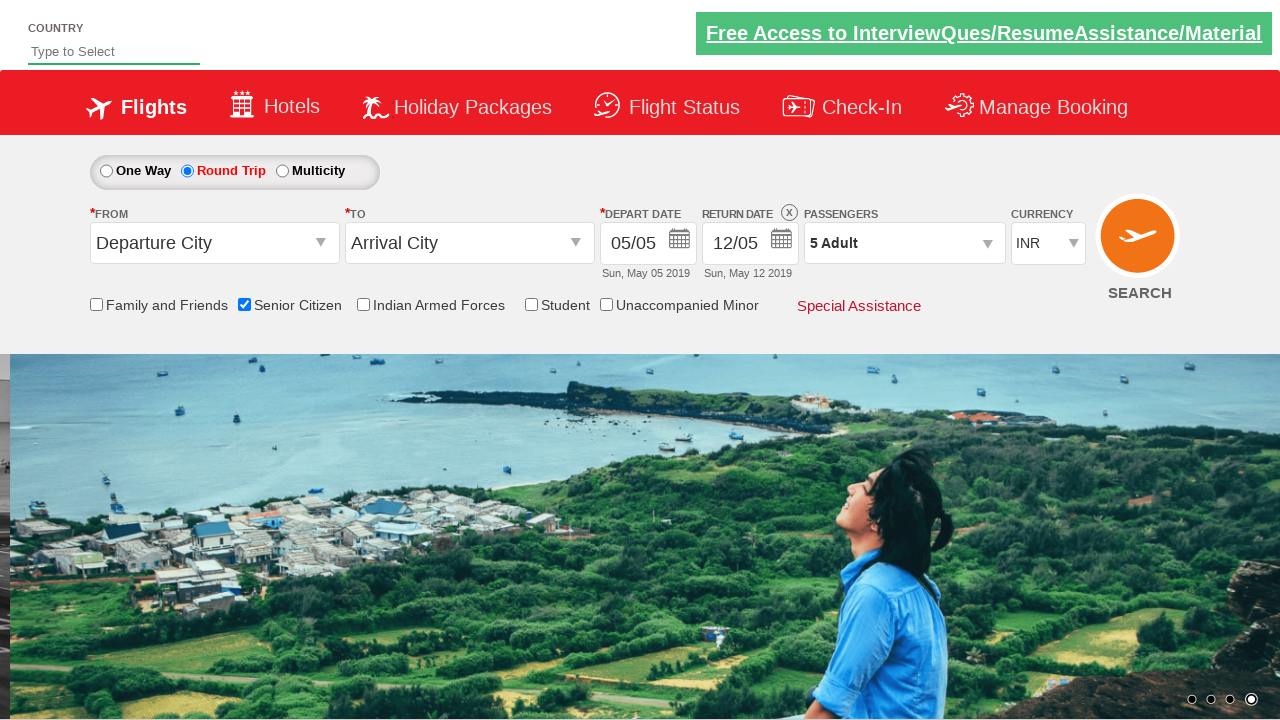

Retrieved passenger count text from divpaxinfo
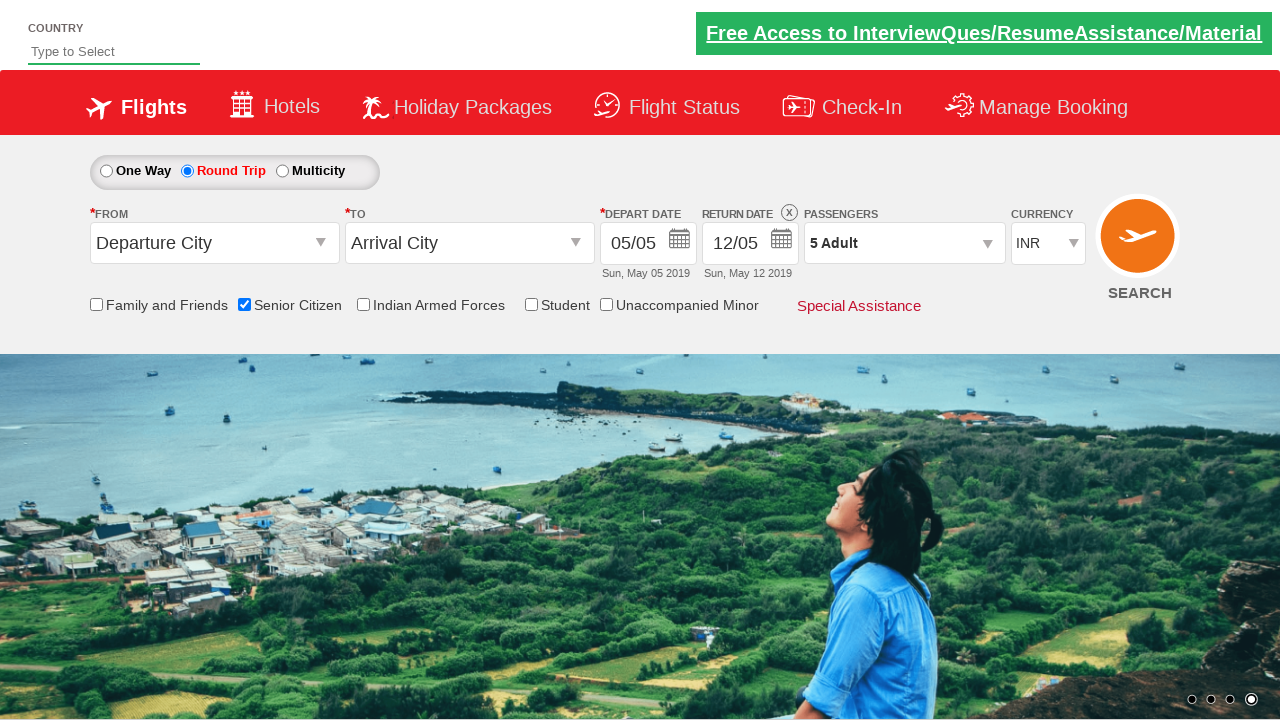

Verified passenger count displays '5 Adult'
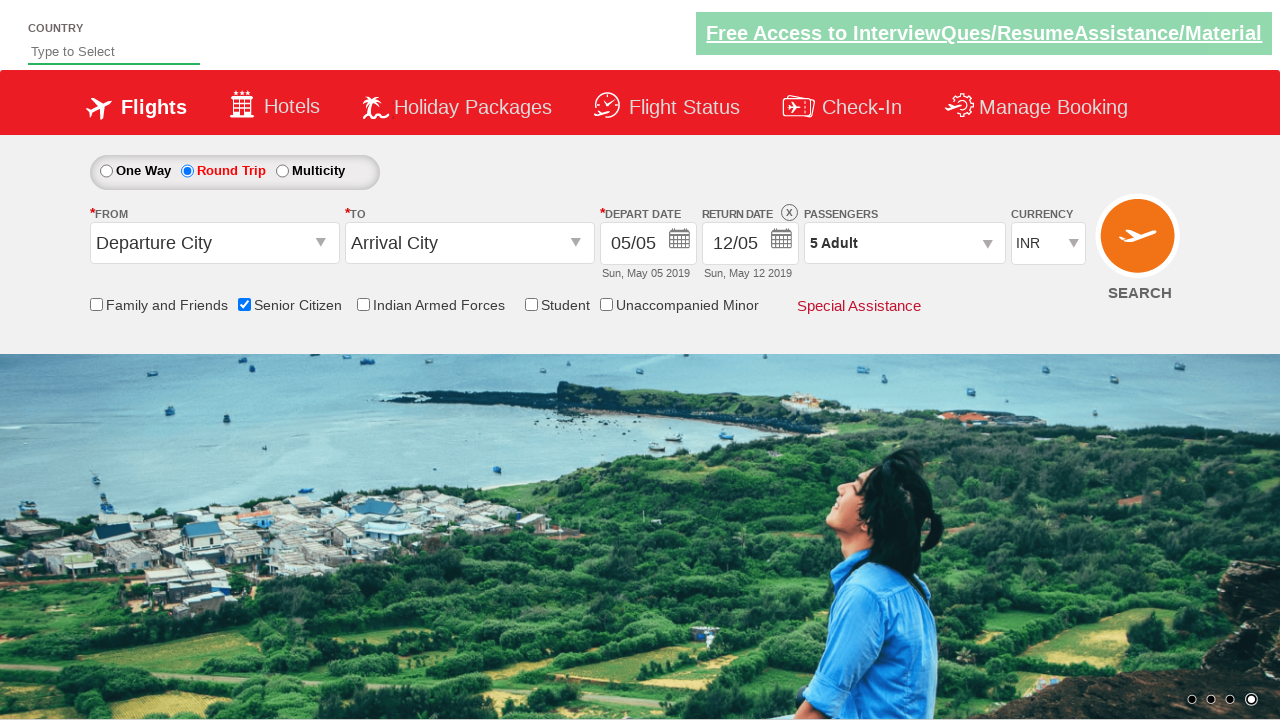

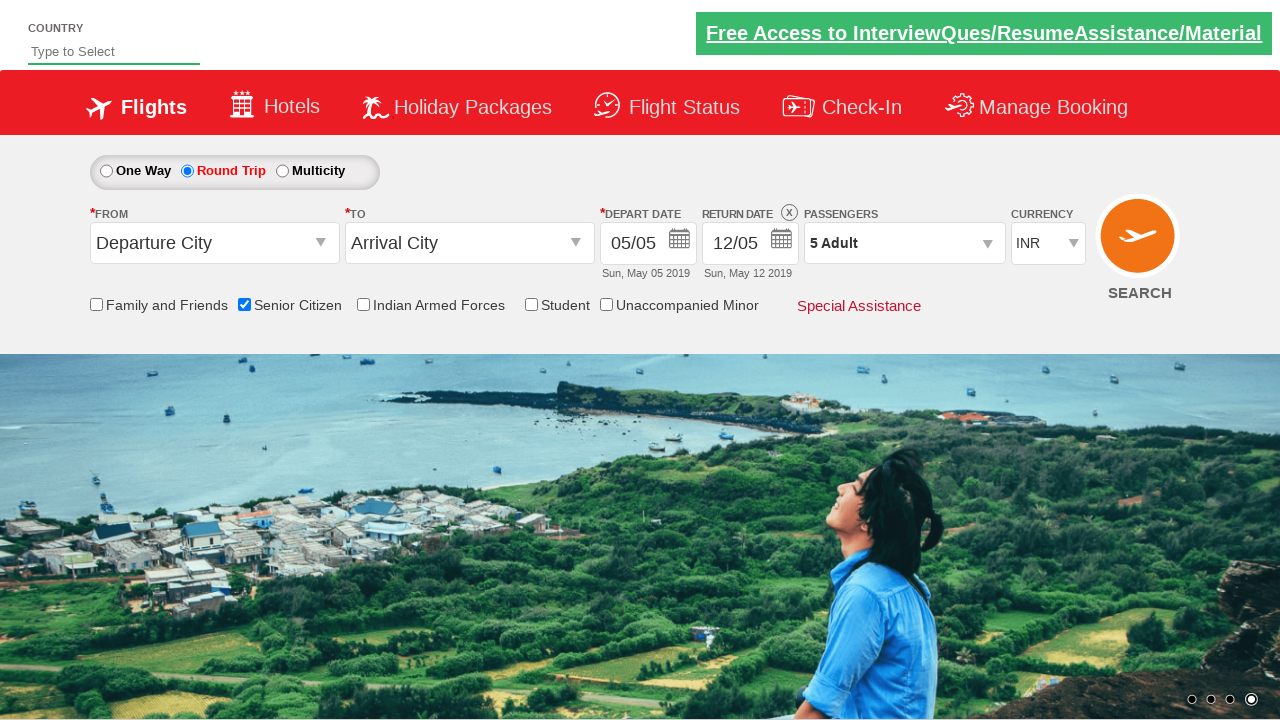